Tests keyboard input with typing text, spaces, and backspace in an input field

Starting URL: http://sahitest.com/demo/label.htm

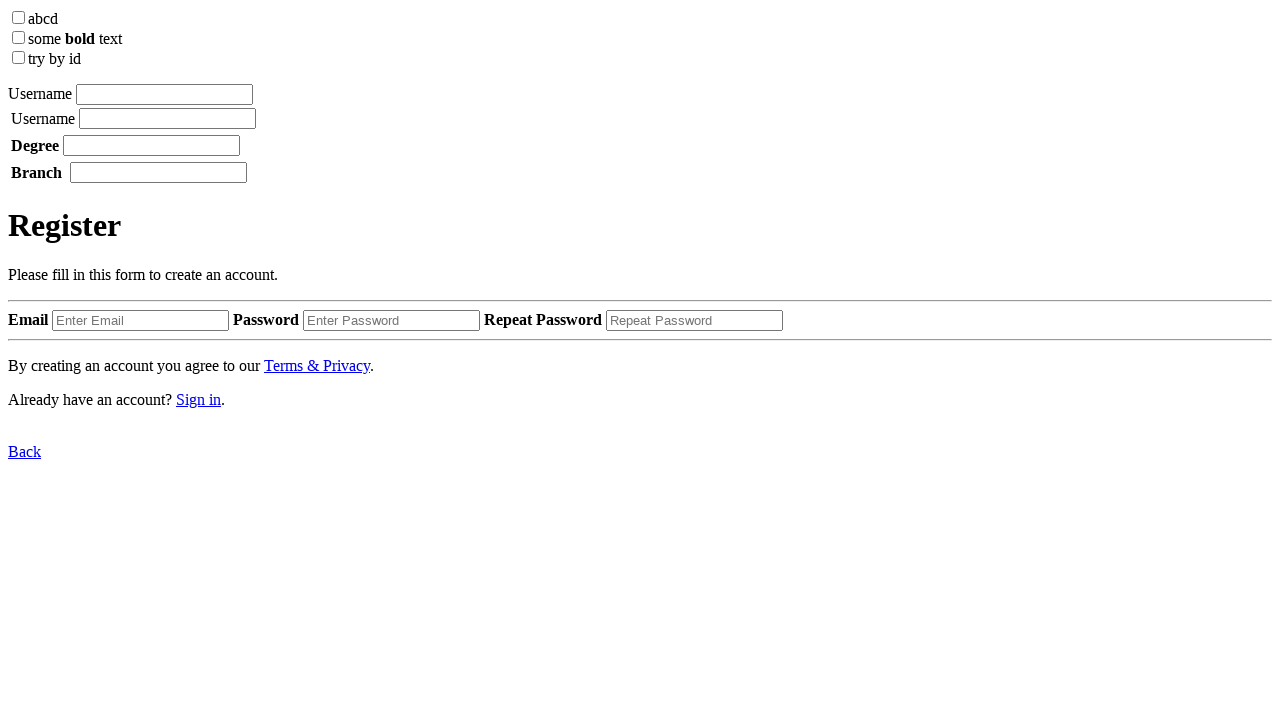

Clicked on the input field at (164, 94) on xpath=/html/body/label[1]/input
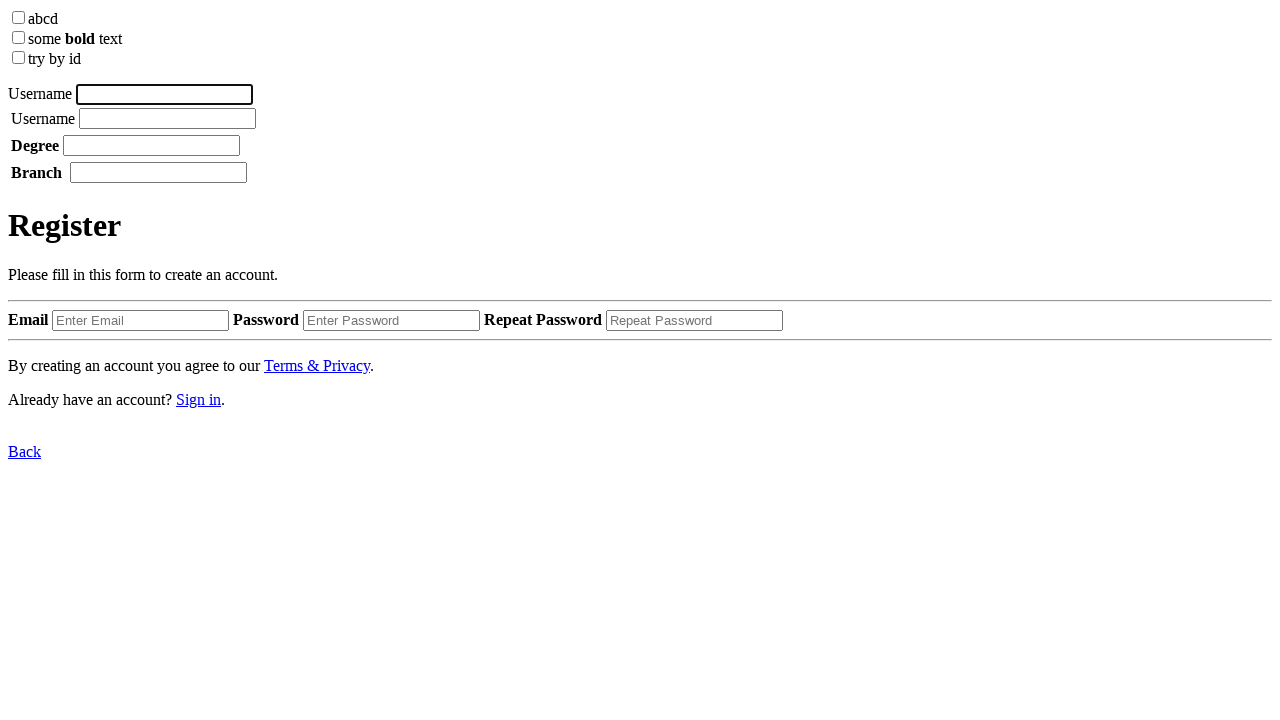

Typed 'username' into the input field
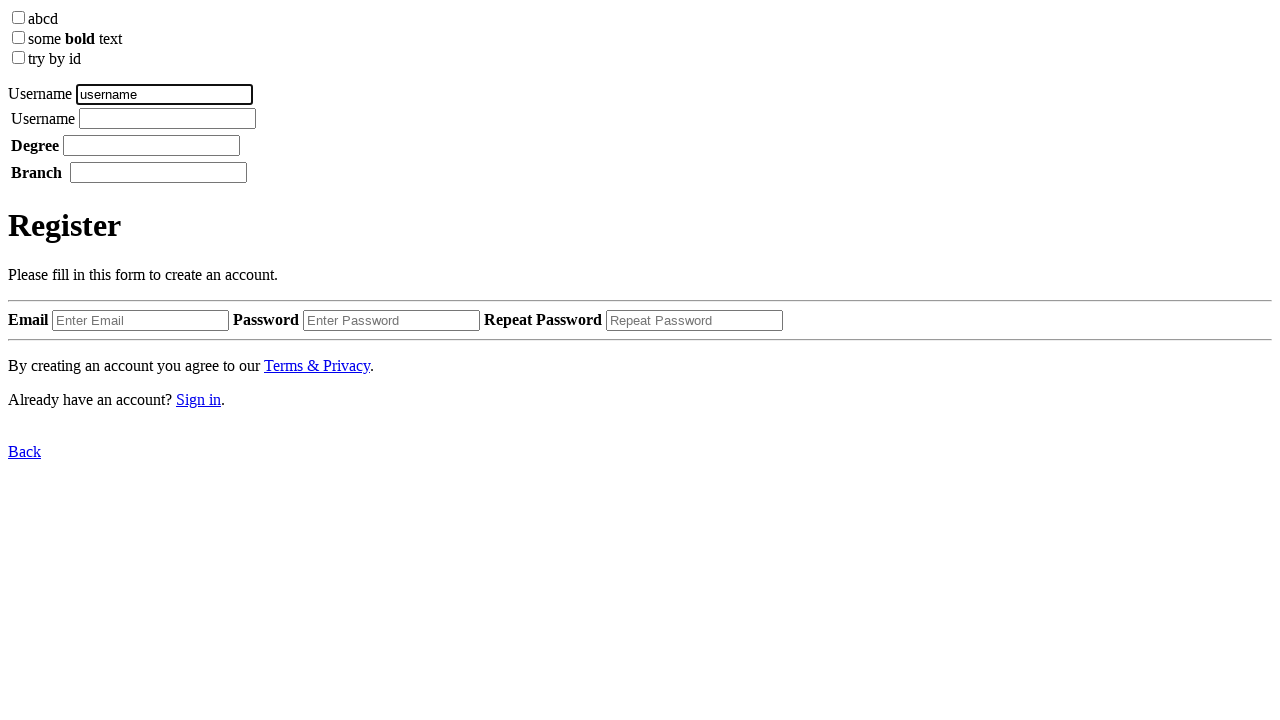

Waited 1000ms after typing 'username'
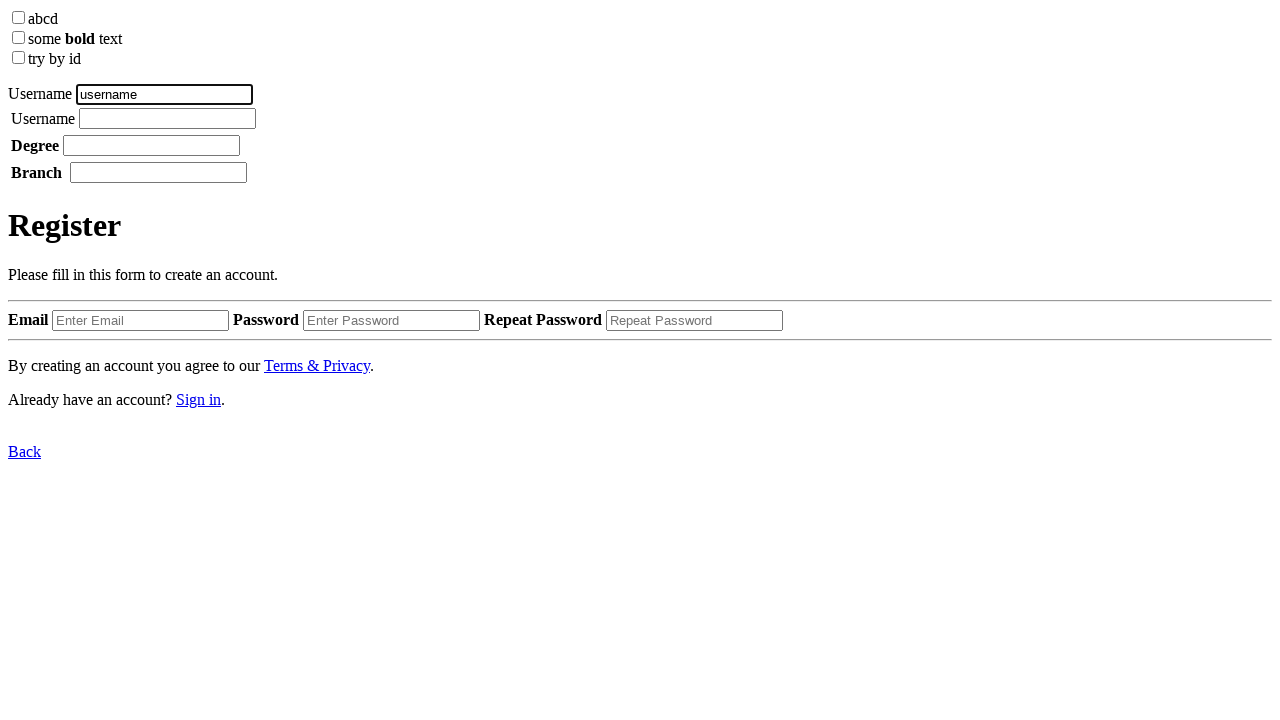

Pressed Space key
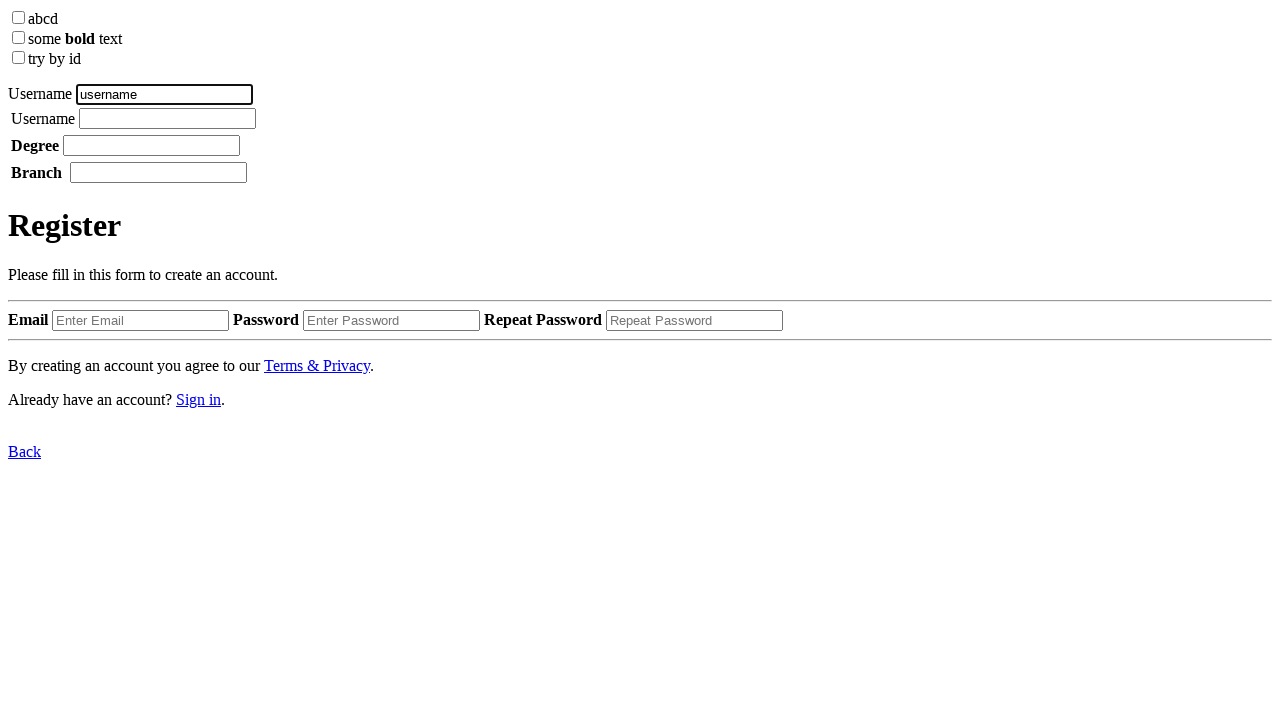

Waited 1000ms after pressing Space
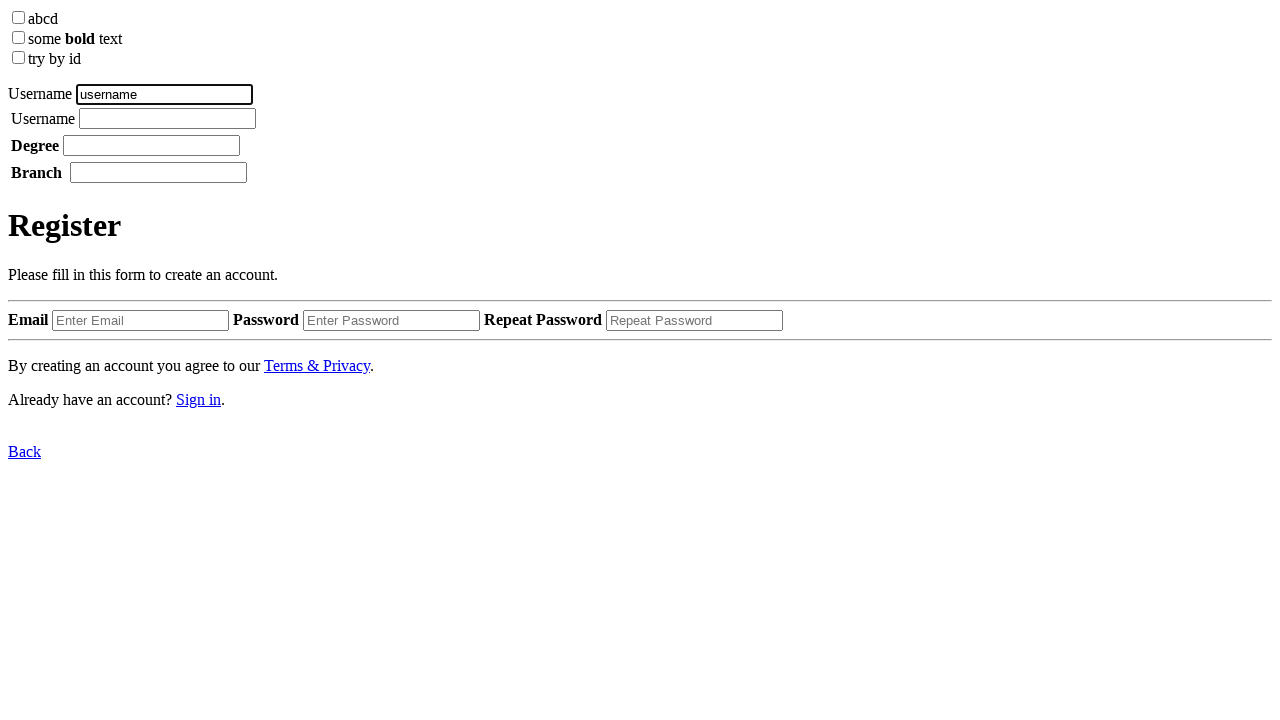

Typed 'top' into the input field
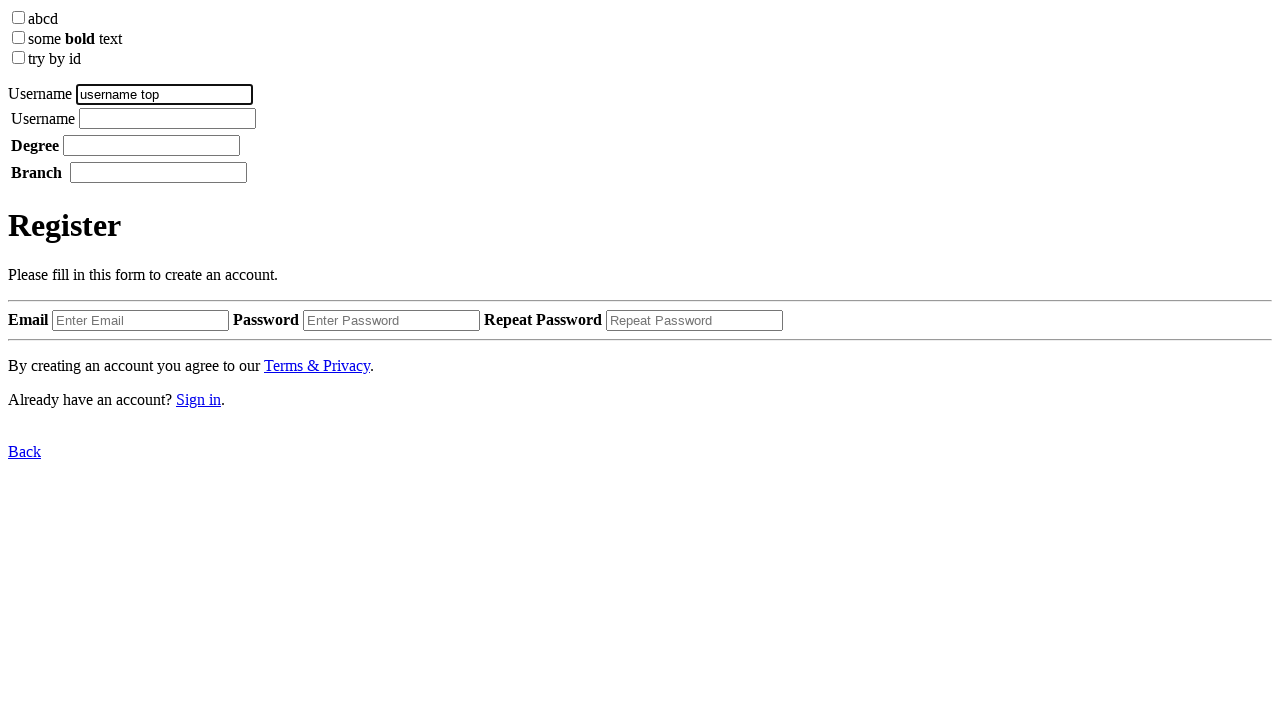

Waited 1000ms after typing 'top'
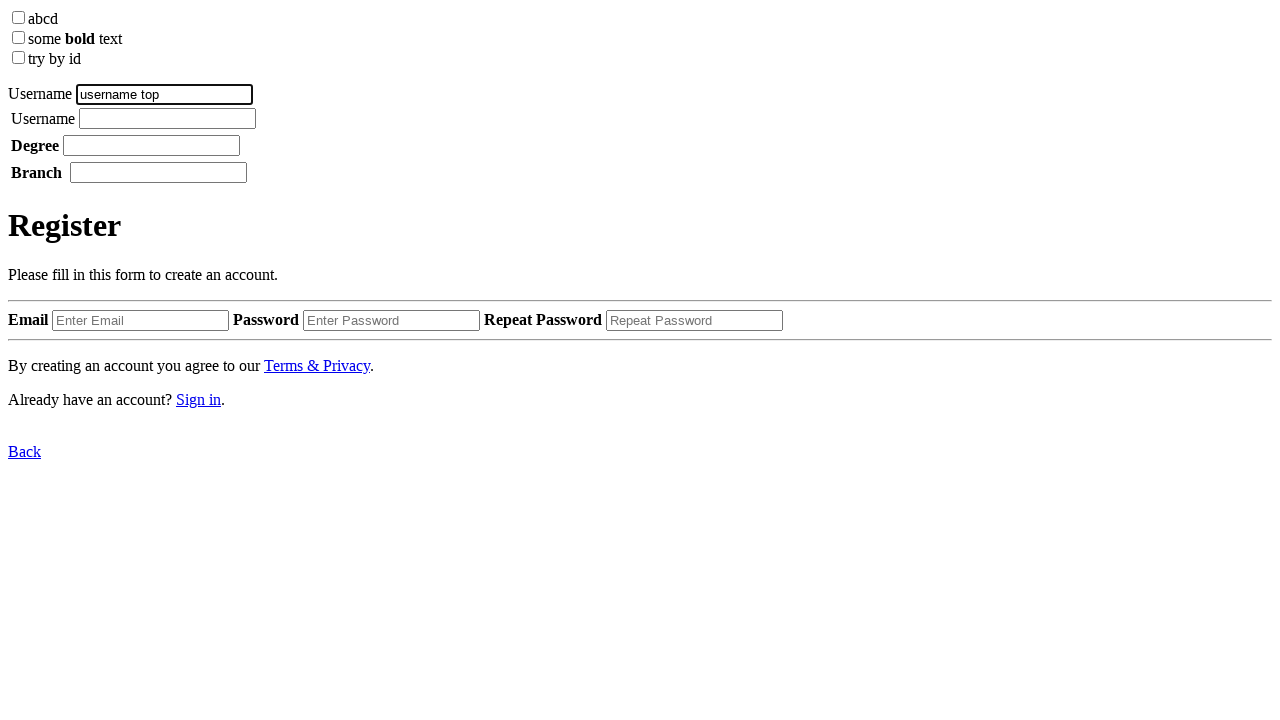

Pressed Backspace key to delete last character
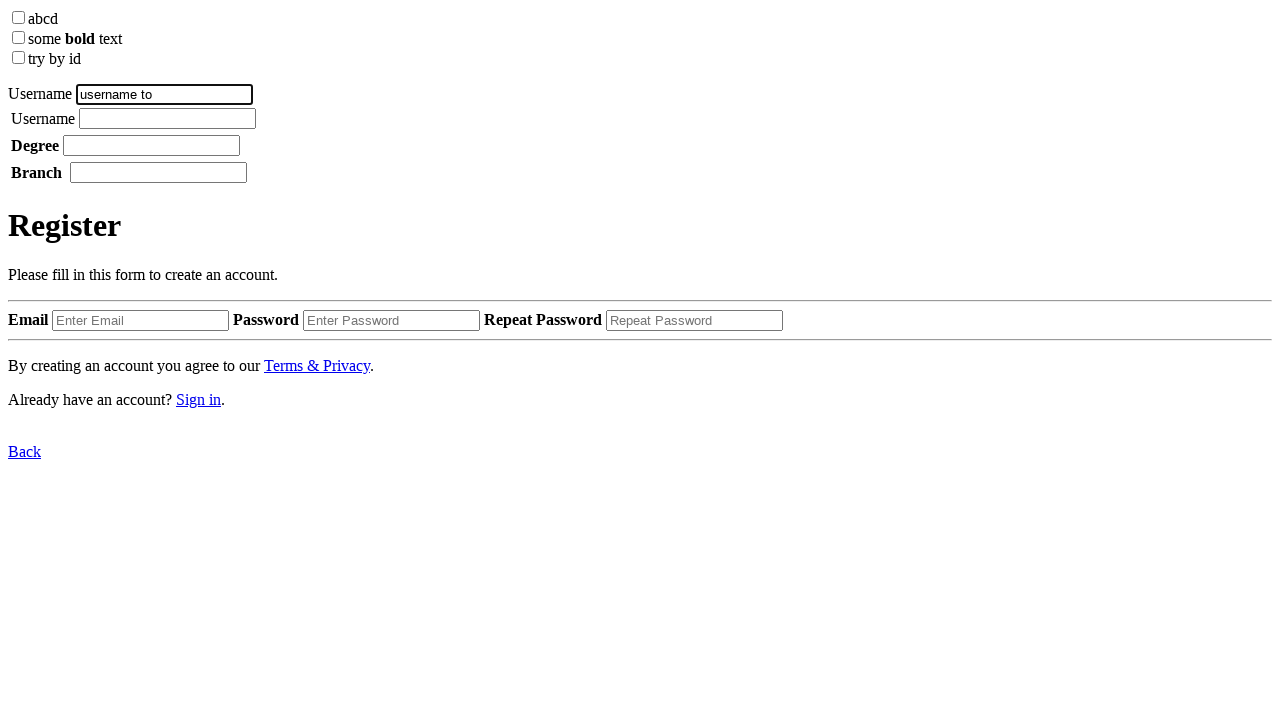

Waited 3000ms after pressing Backspace
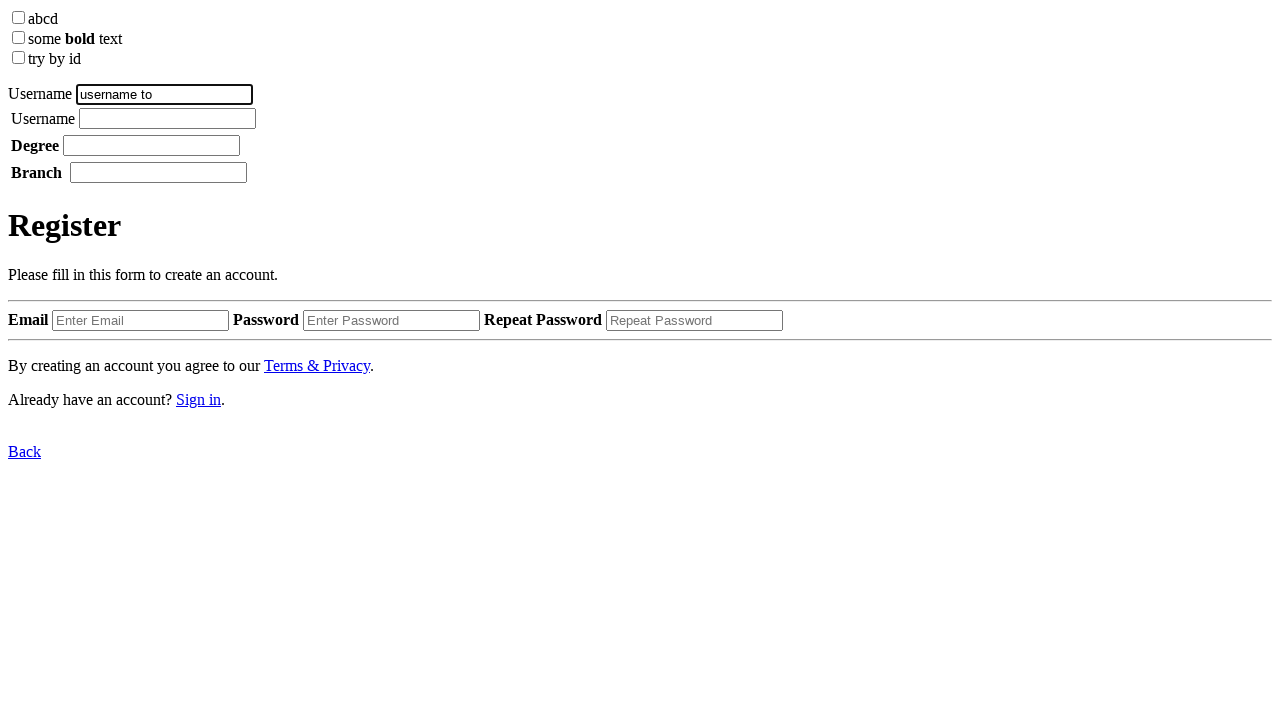

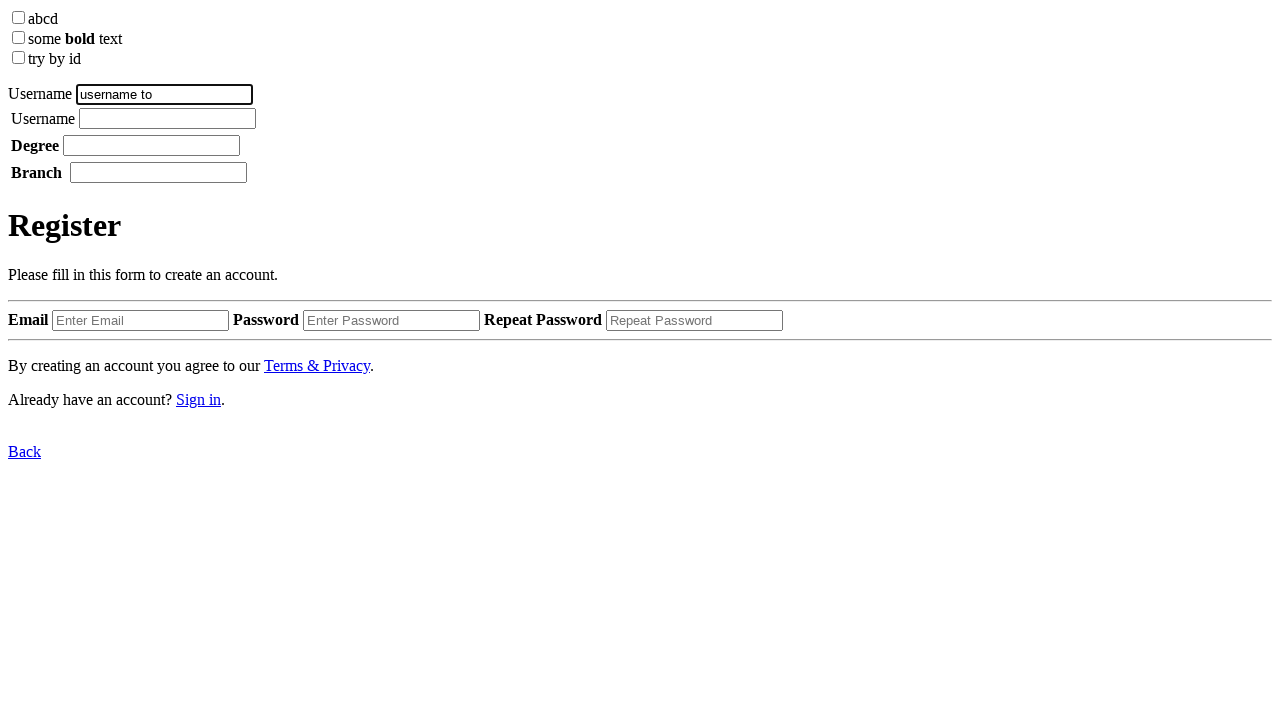